Tests page scrolling functionality by scrolling to the bottom of the page and then back to the top

Starting URL: https://the-internet.herokuapp.com/

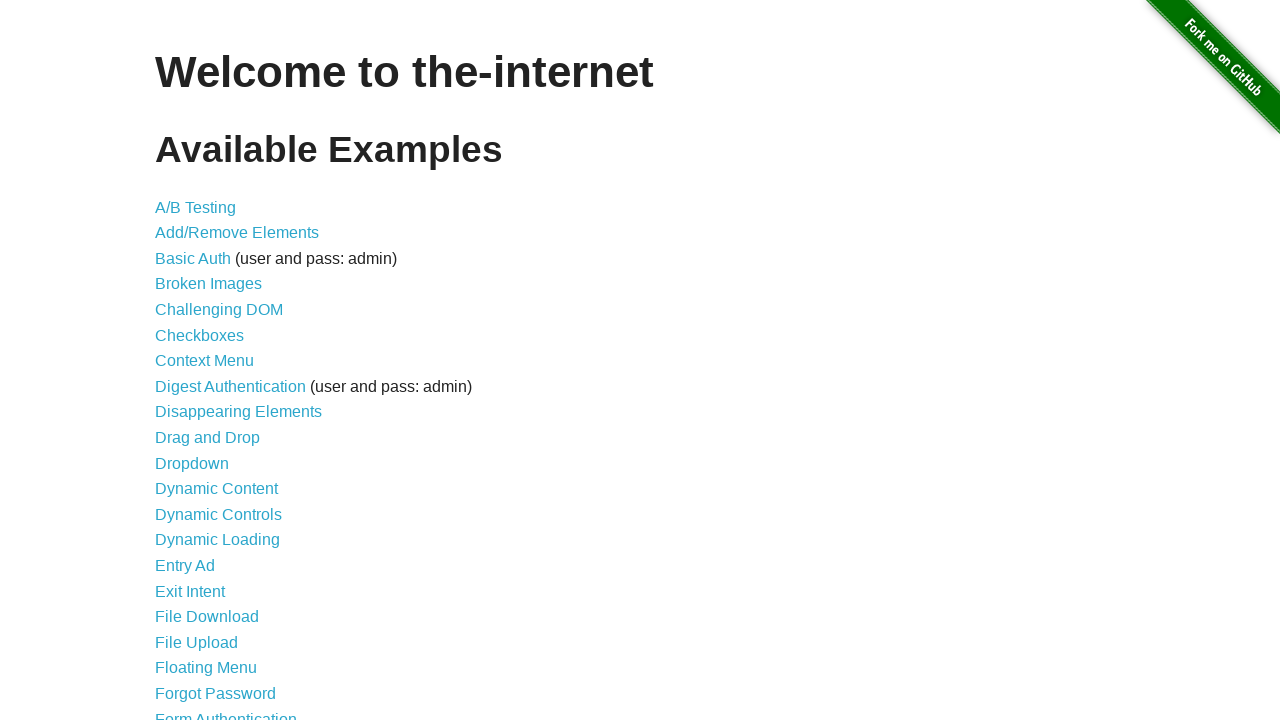

Scrolled to the bottom of the page
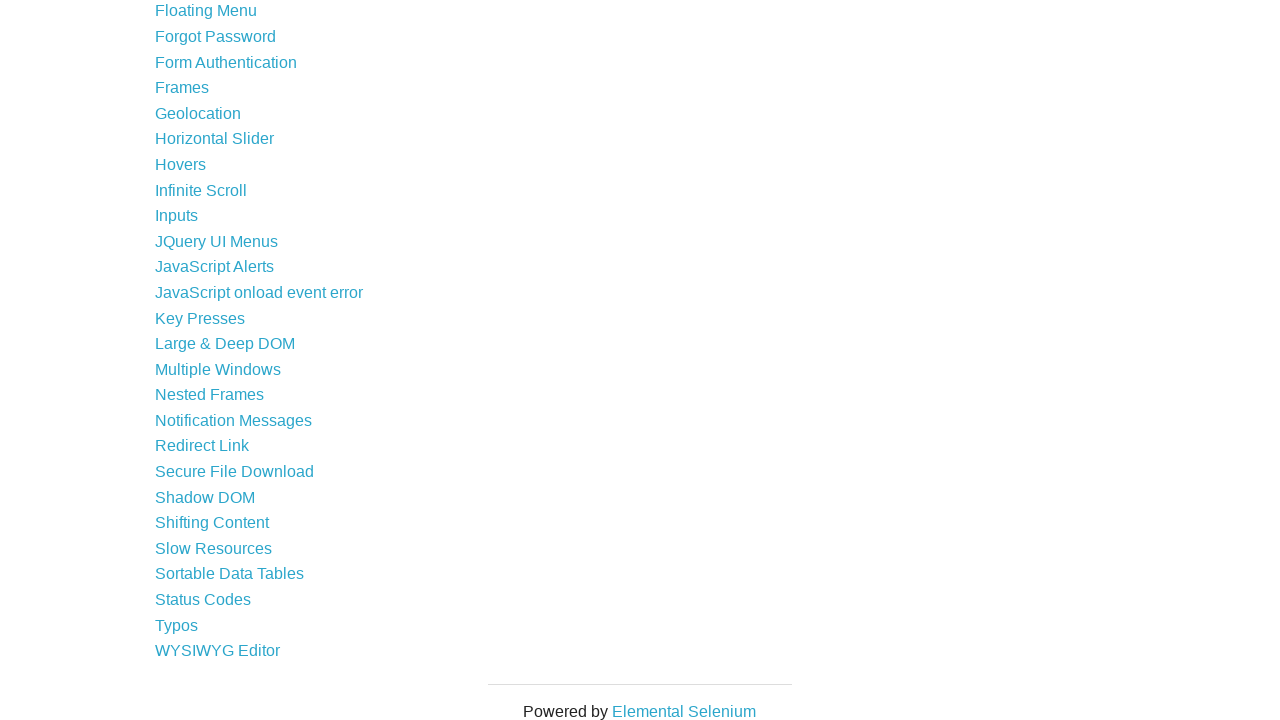

Scrolled back to the top of the page
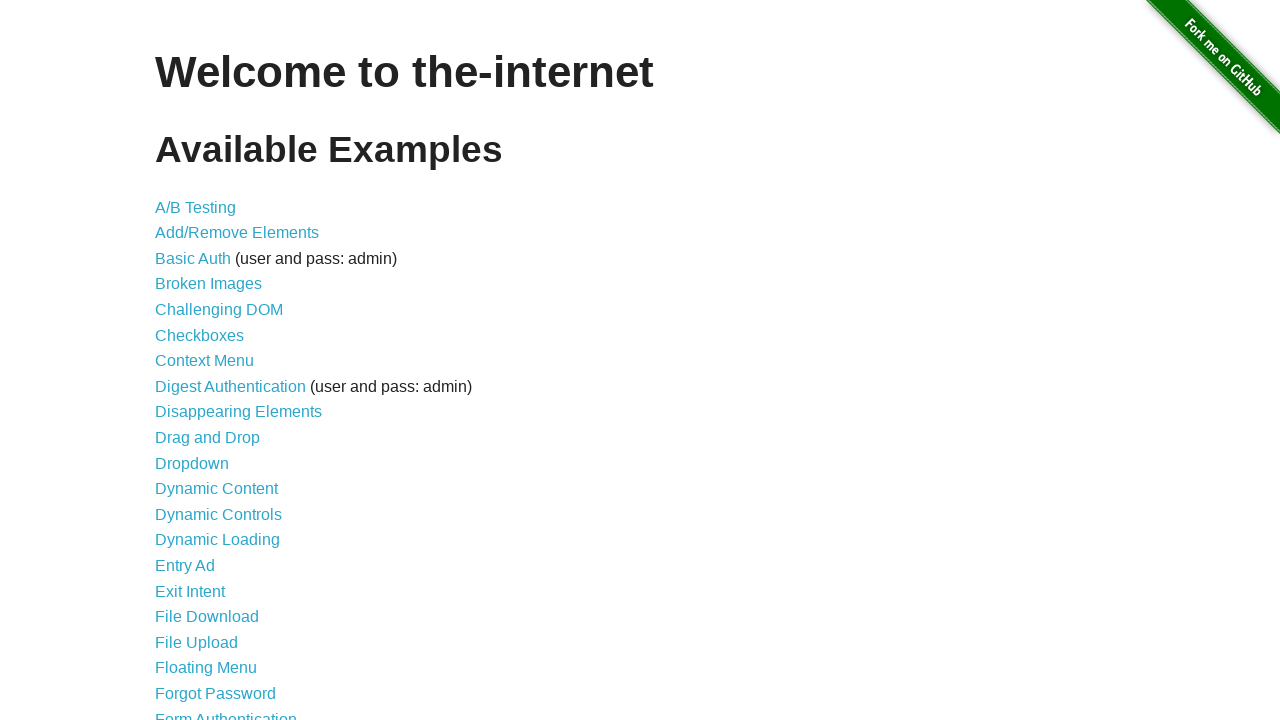

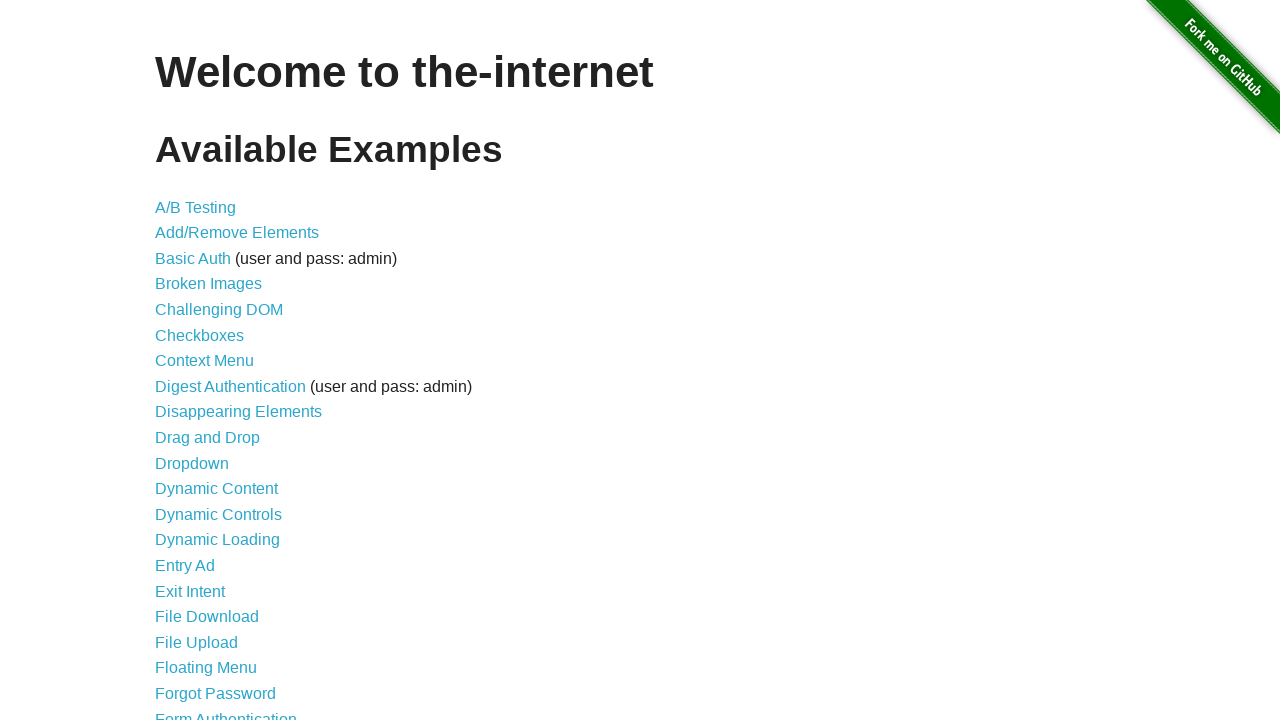